Tests that the clear completed button displays the correct text

Starting URL: https://demo.playwright.dev/todomvc

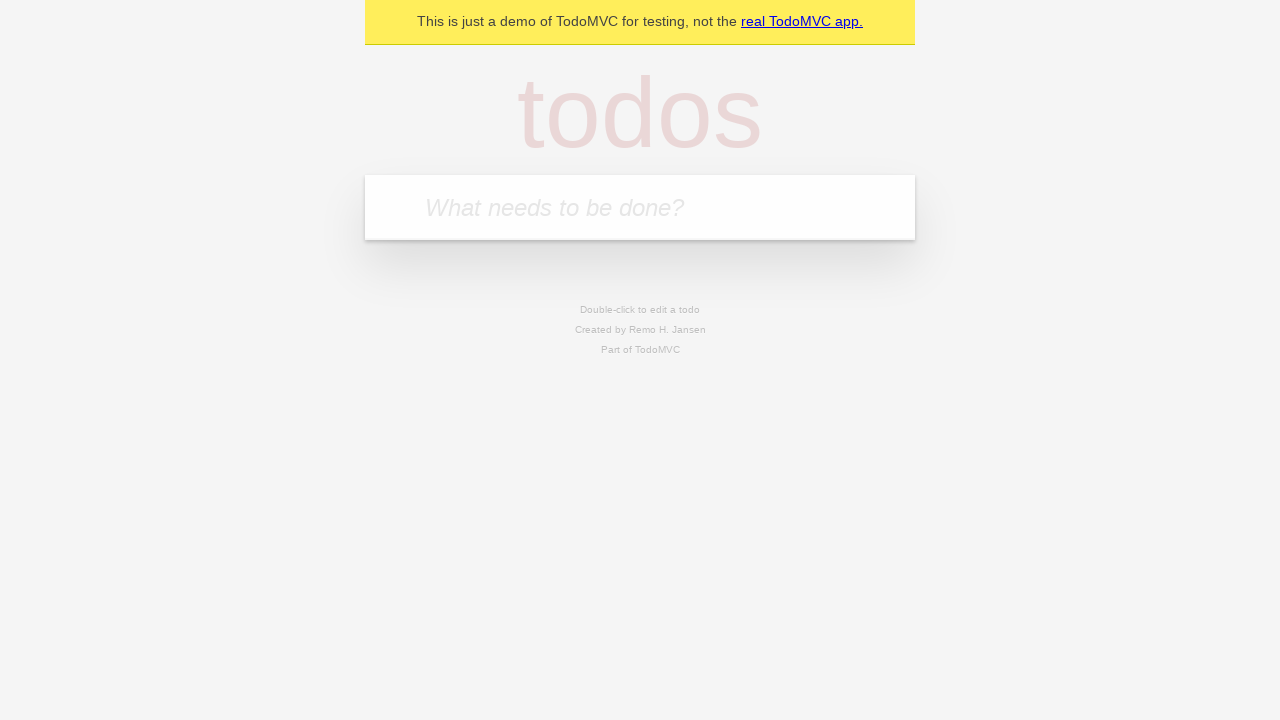

Filled new todo input with 'buy some cheese' on .new-todo
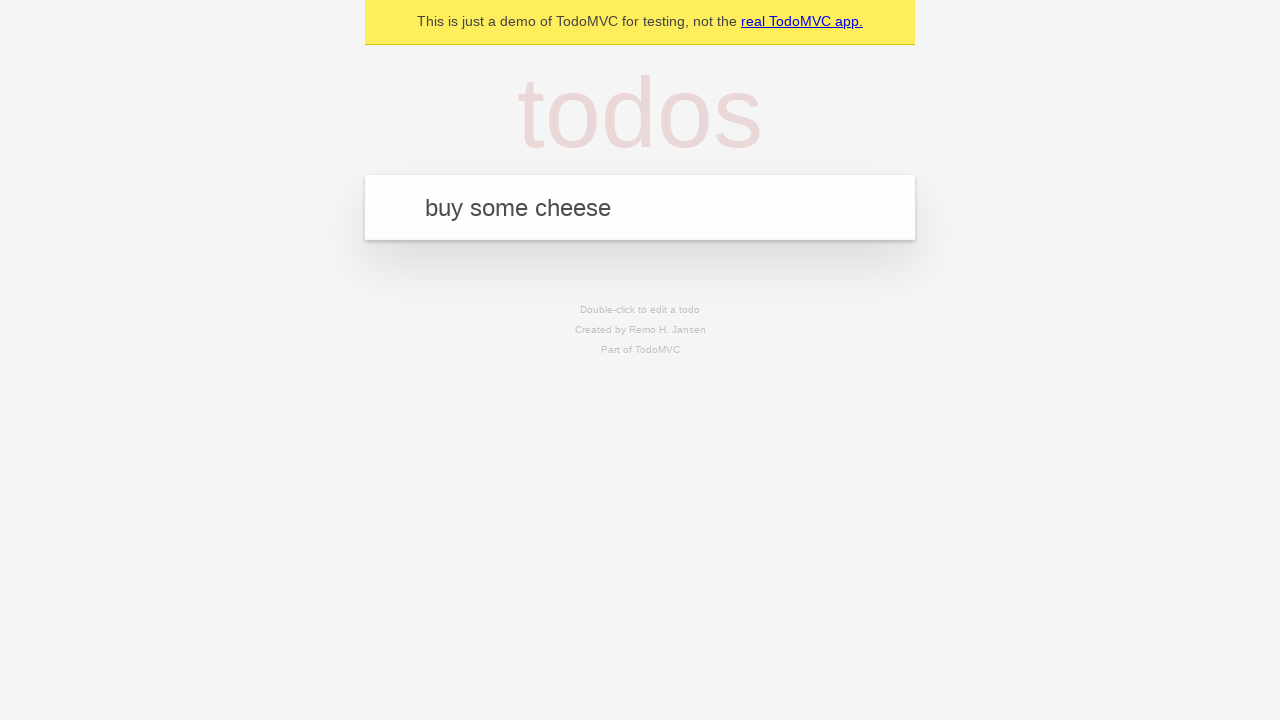

Pressed Enter to add first todo on .new-todo
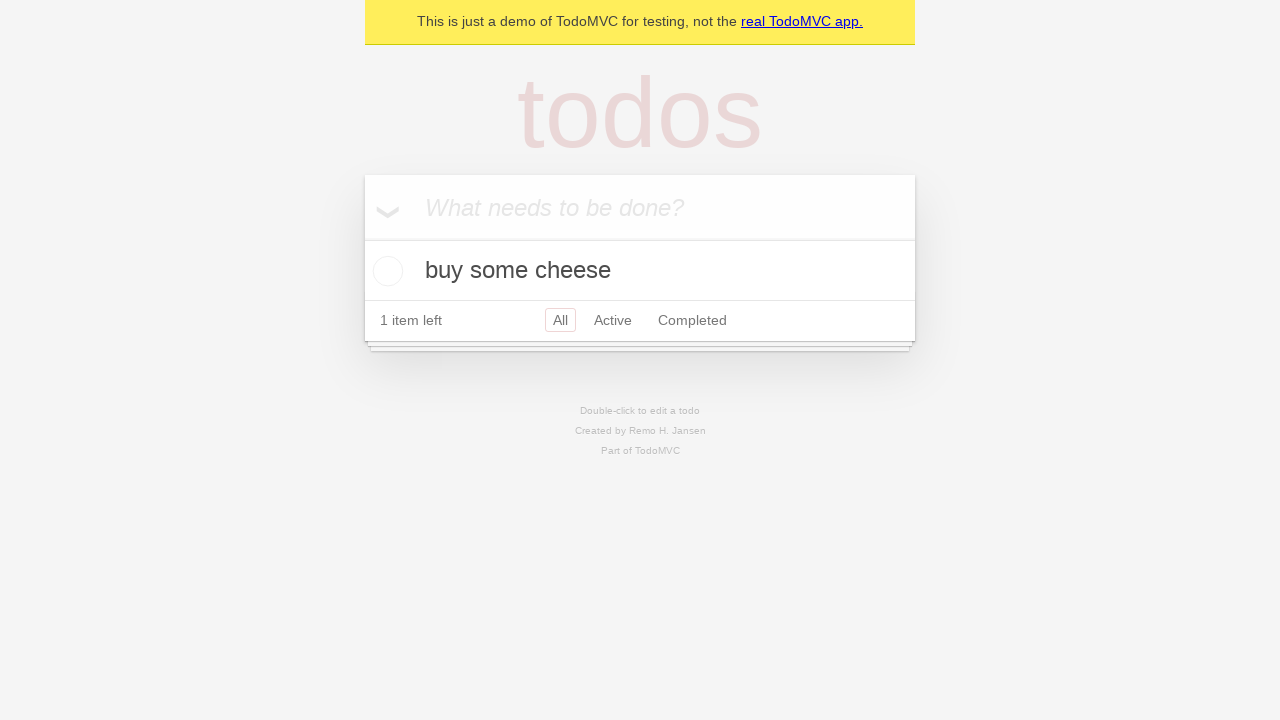

Filled new todo input with 'feed the cat' on .new-todo
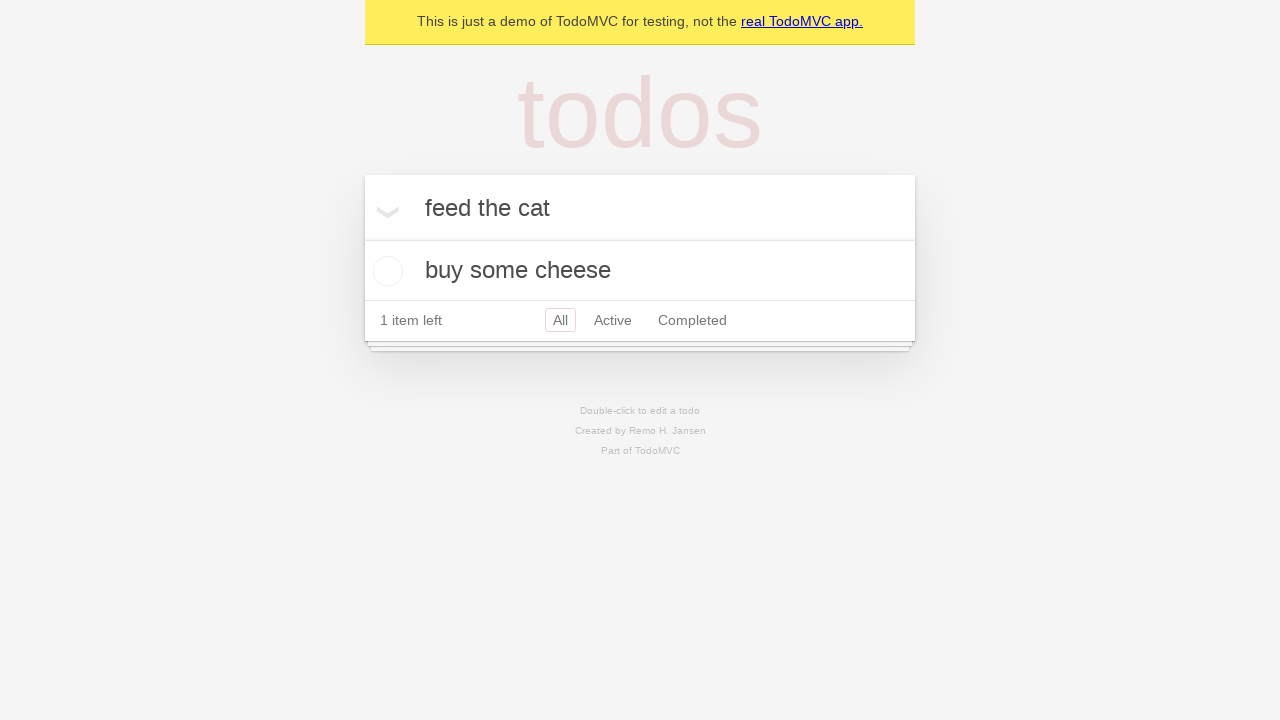

Pressed Enter to add second todo on .new-todo
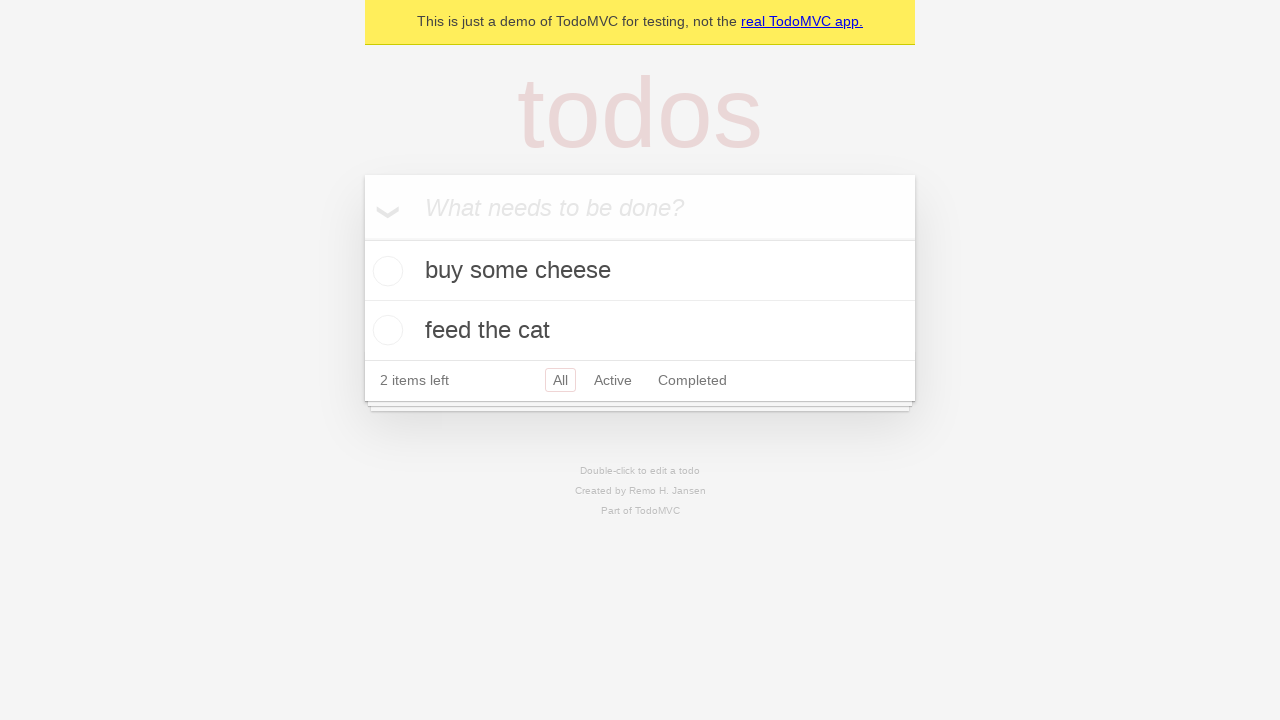

Filled new todo input with 'book a doctors appointment' on .new-todo
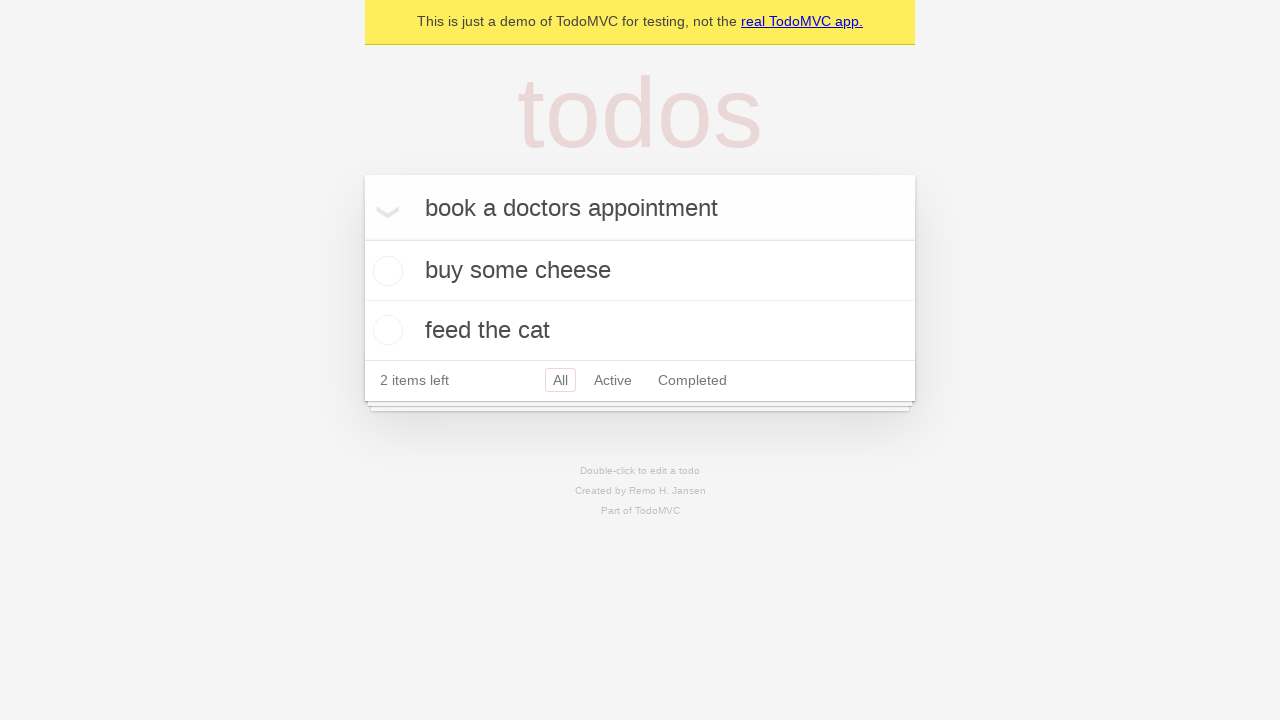

Pressed Enter to add third todo on .new-todo
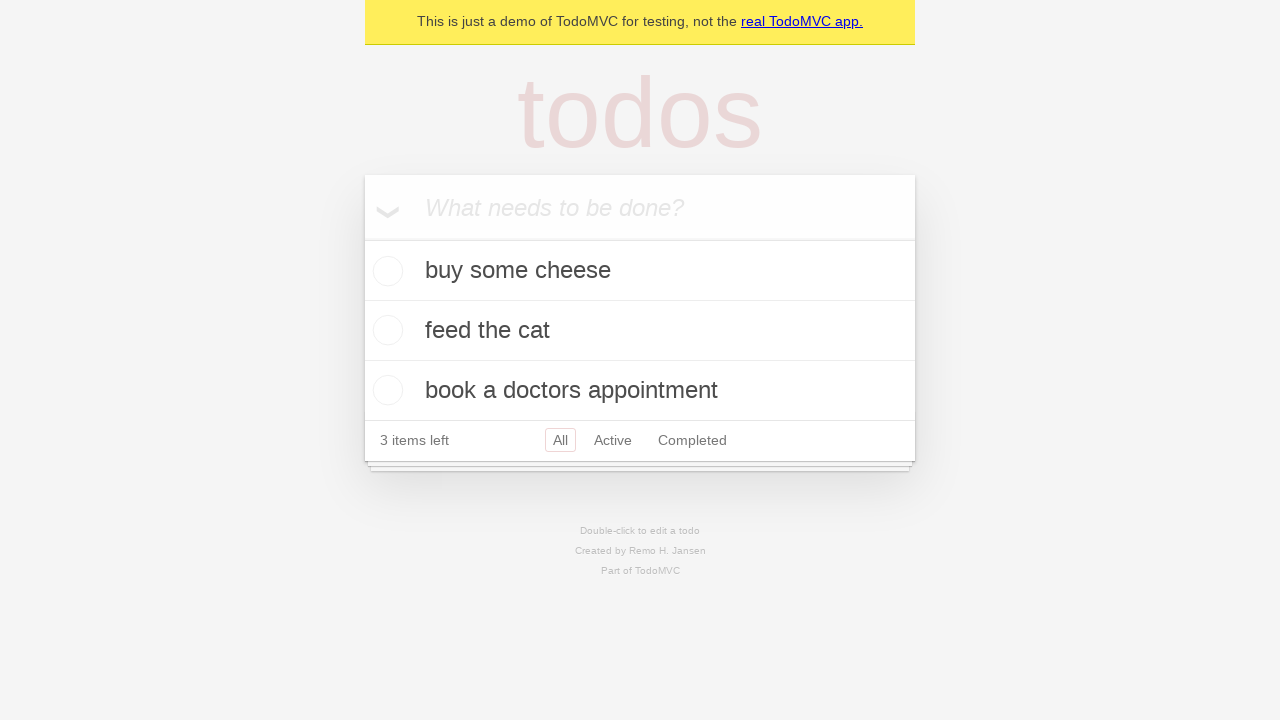

Checked the first todo item at (385, 271) on .todo-list li .toggle >> nth=0
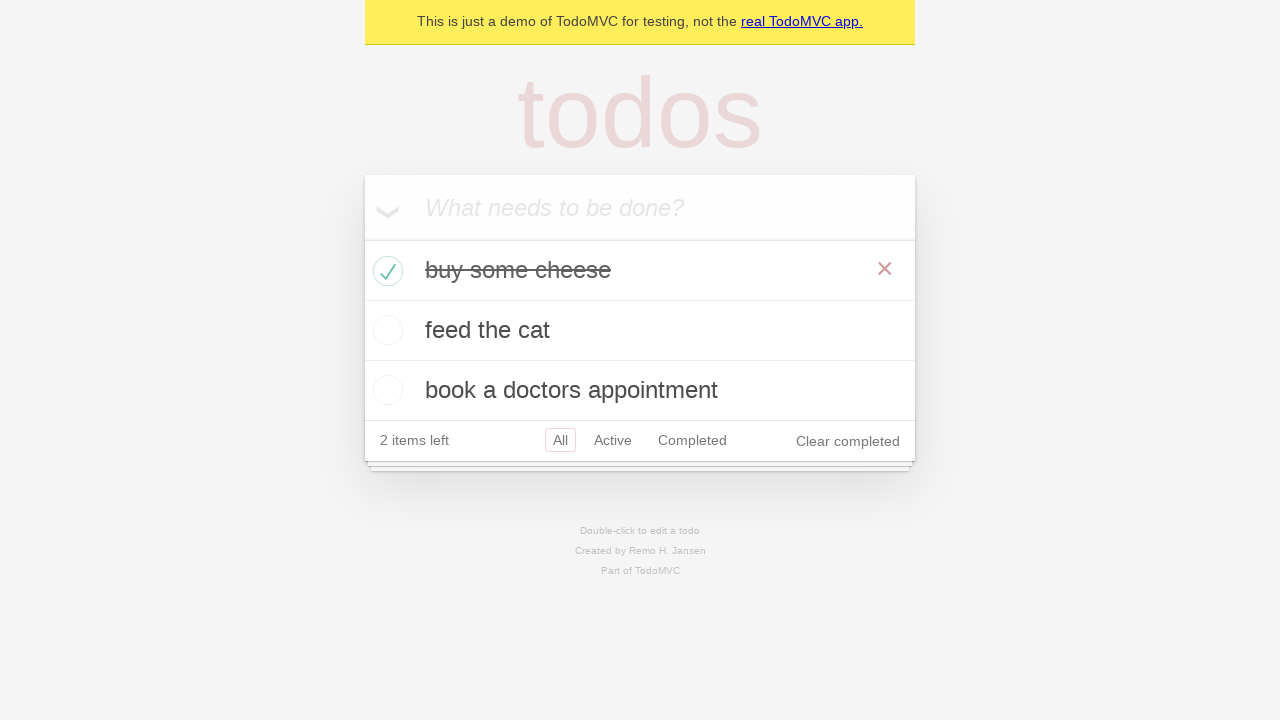

Clear completed button appeared and is visible
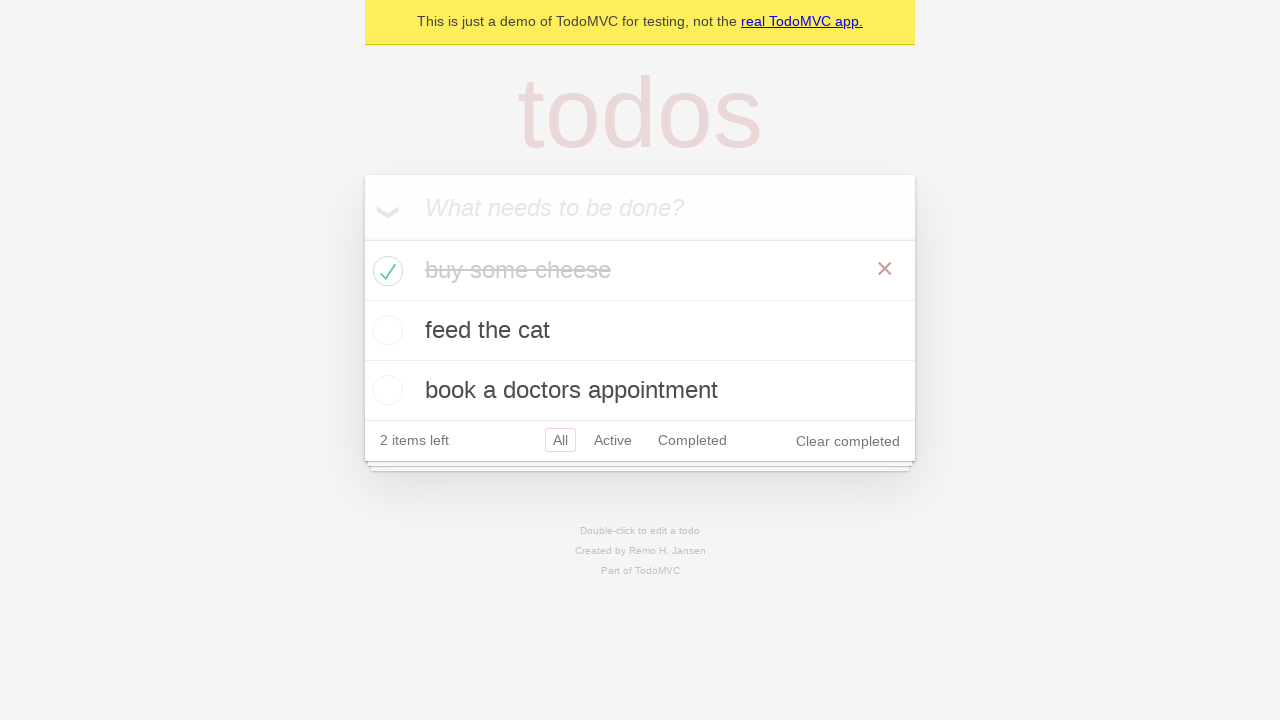

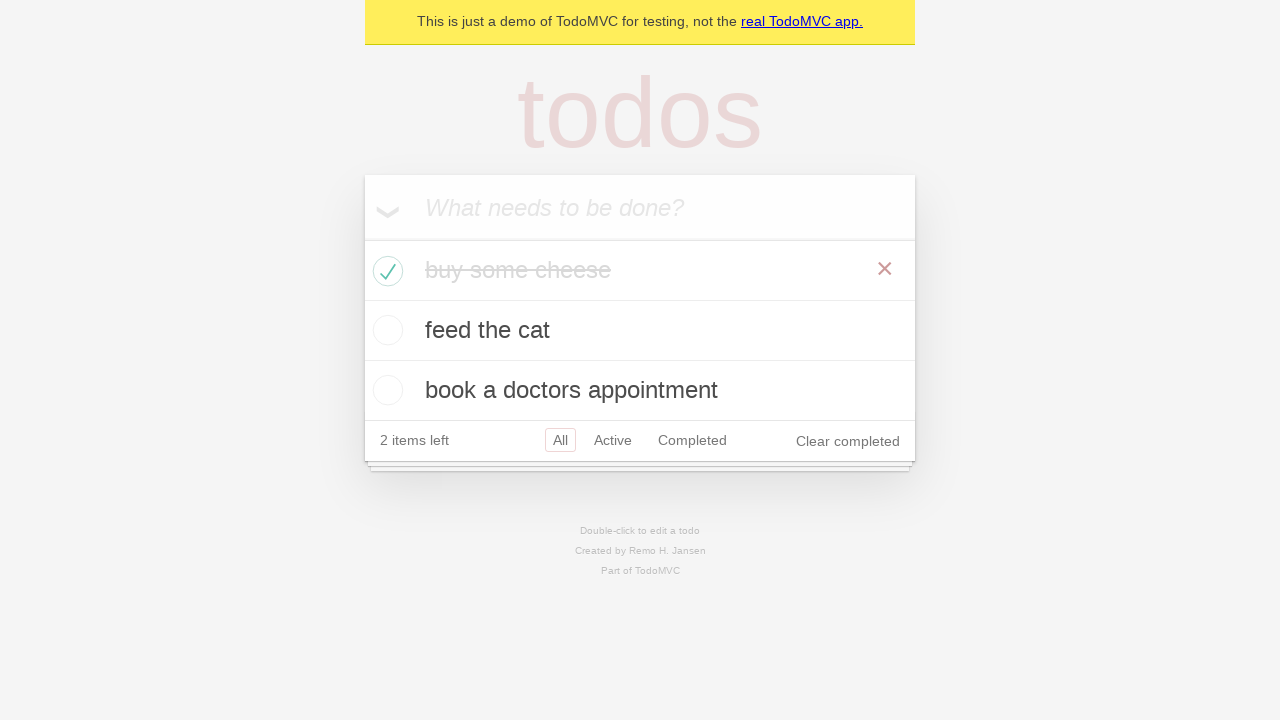